Tests basic form controls including filling text fields, selecting a radio button, toggling a checkbox, and clearing a text field on a tutorial page.

Starting URL: https://www.hyrtutorials.com/p/basic-controls.html

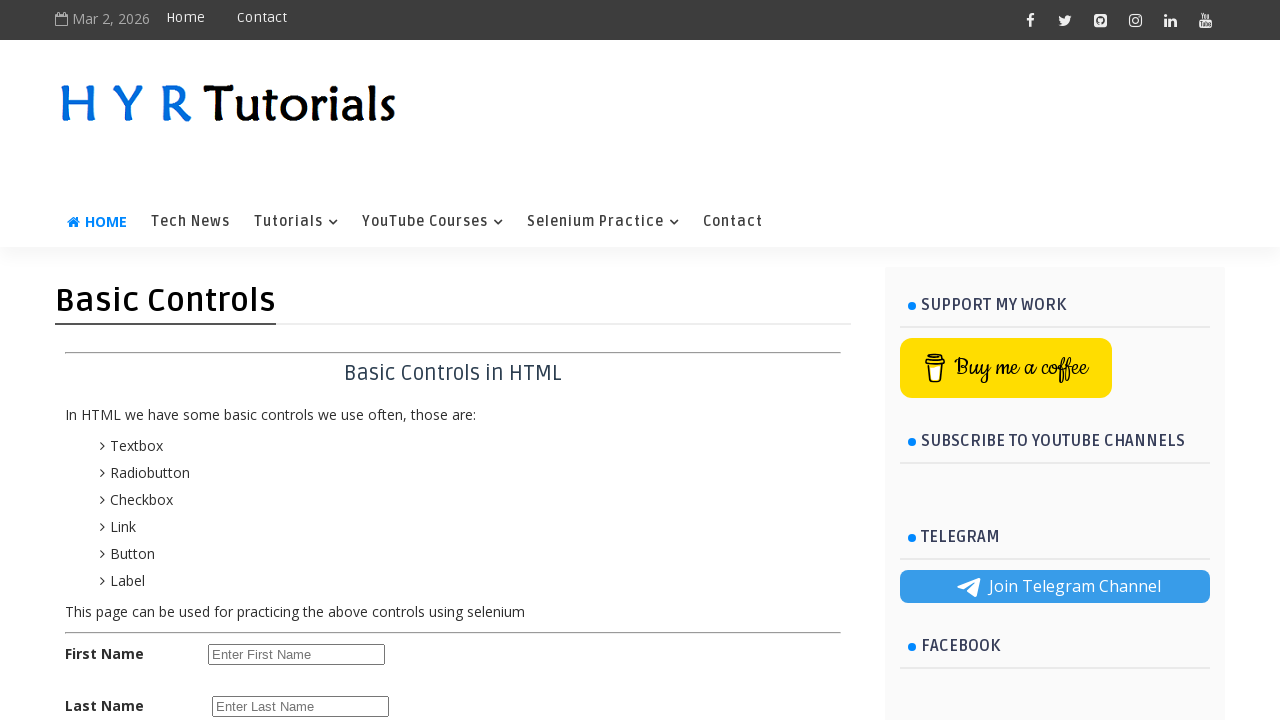

Filled first name field with 'qwert' on input#firstName
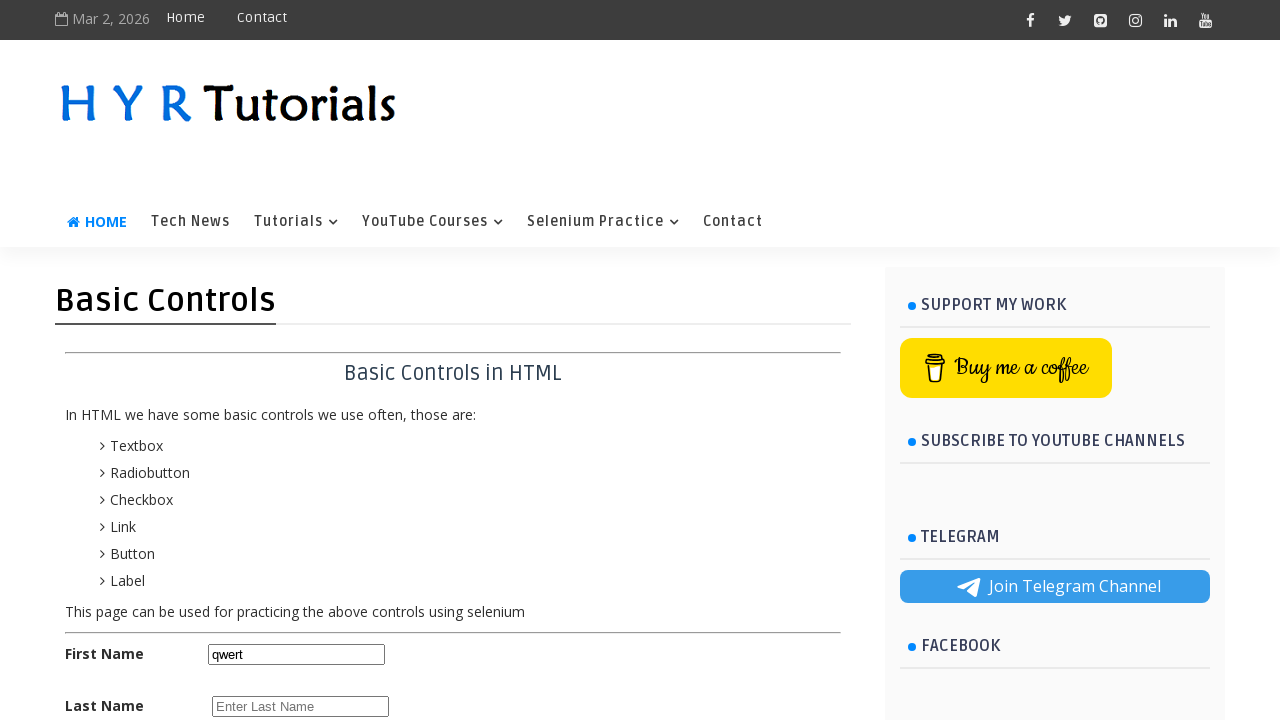

Filled last name field with 'dfghjk' on input[placeholder='Enter Last Name']
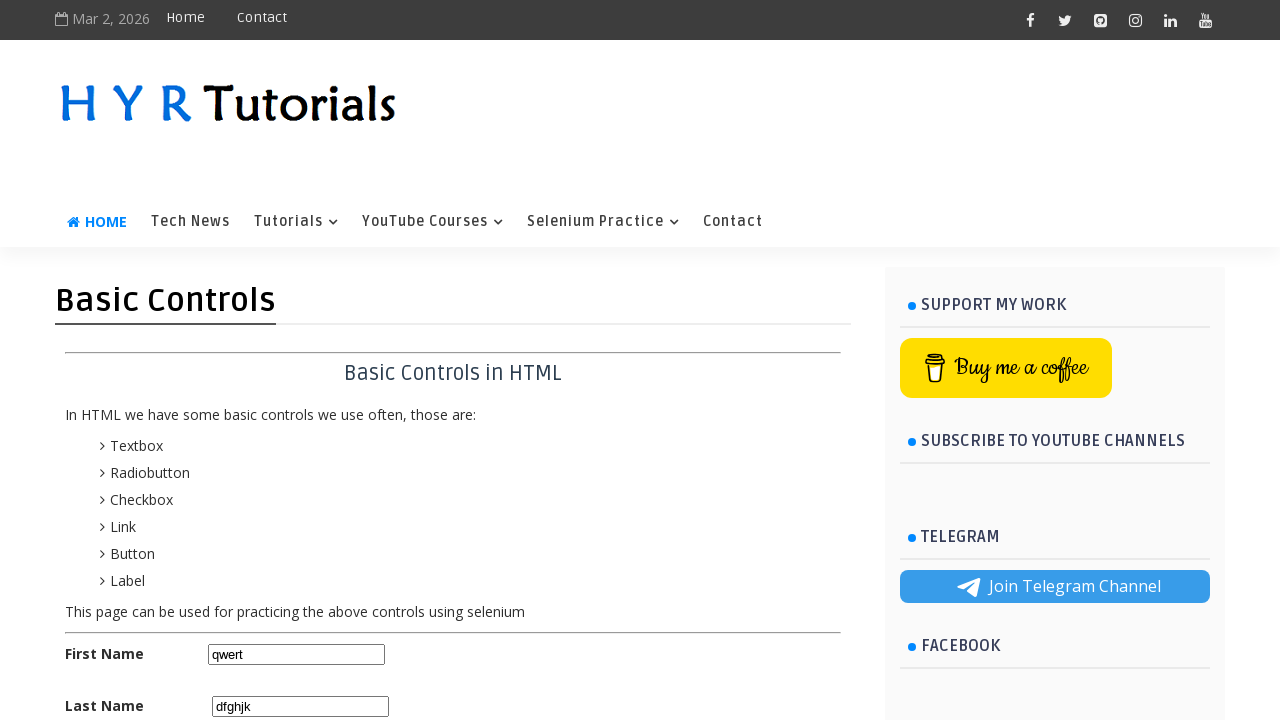

Selected female radio button at (286, 426) on input#femalerb
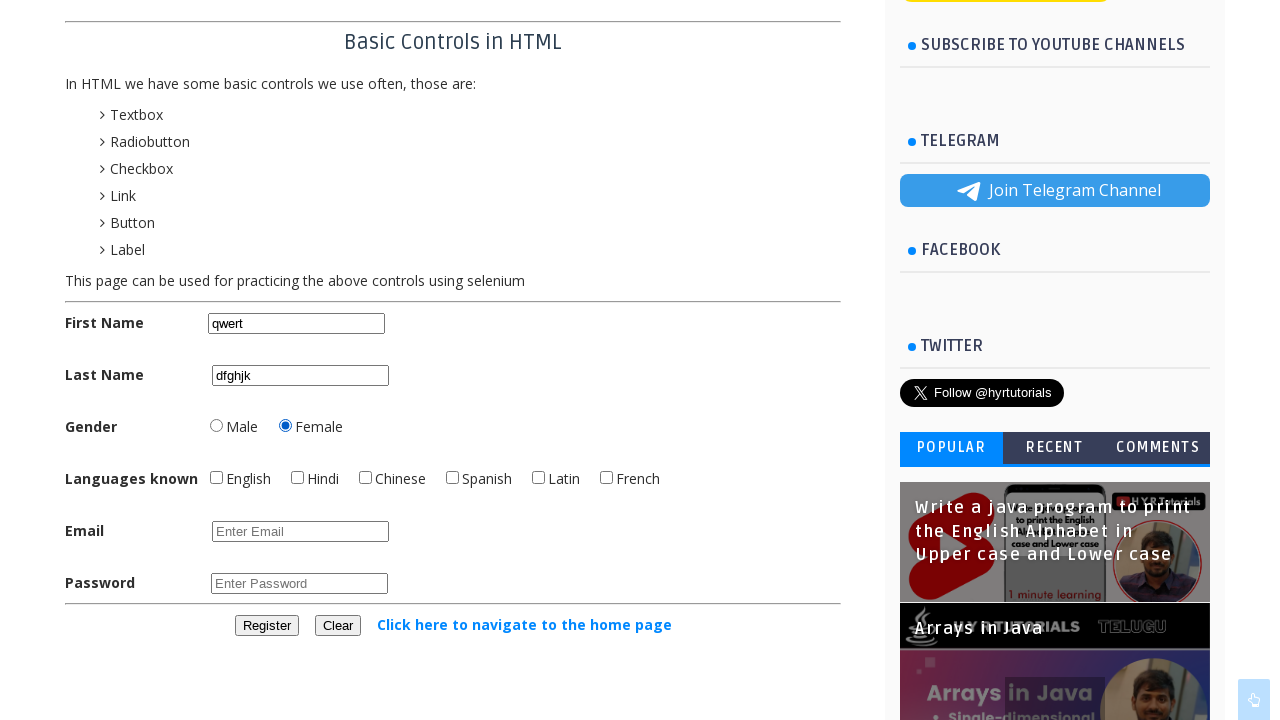

Checked English checkbox at (216, 478) on input#englishchbx
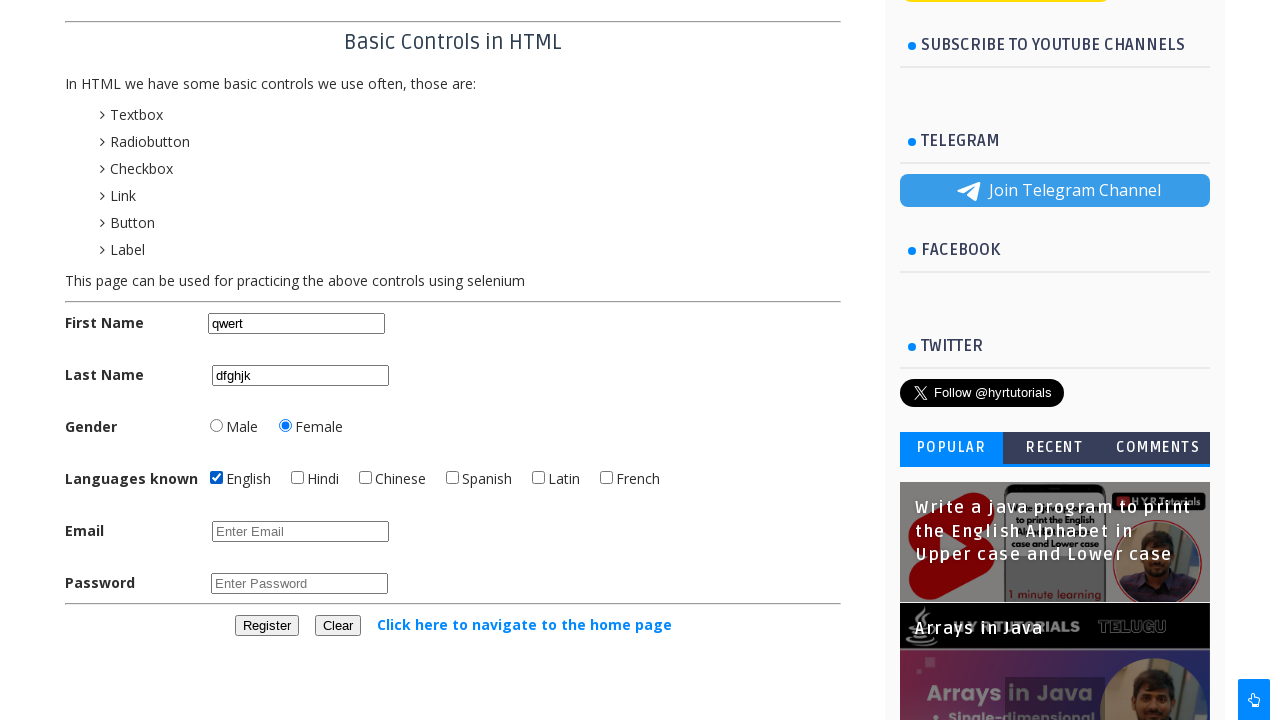

Unchecked English checkbox at (216, 478) on input#englishchbx
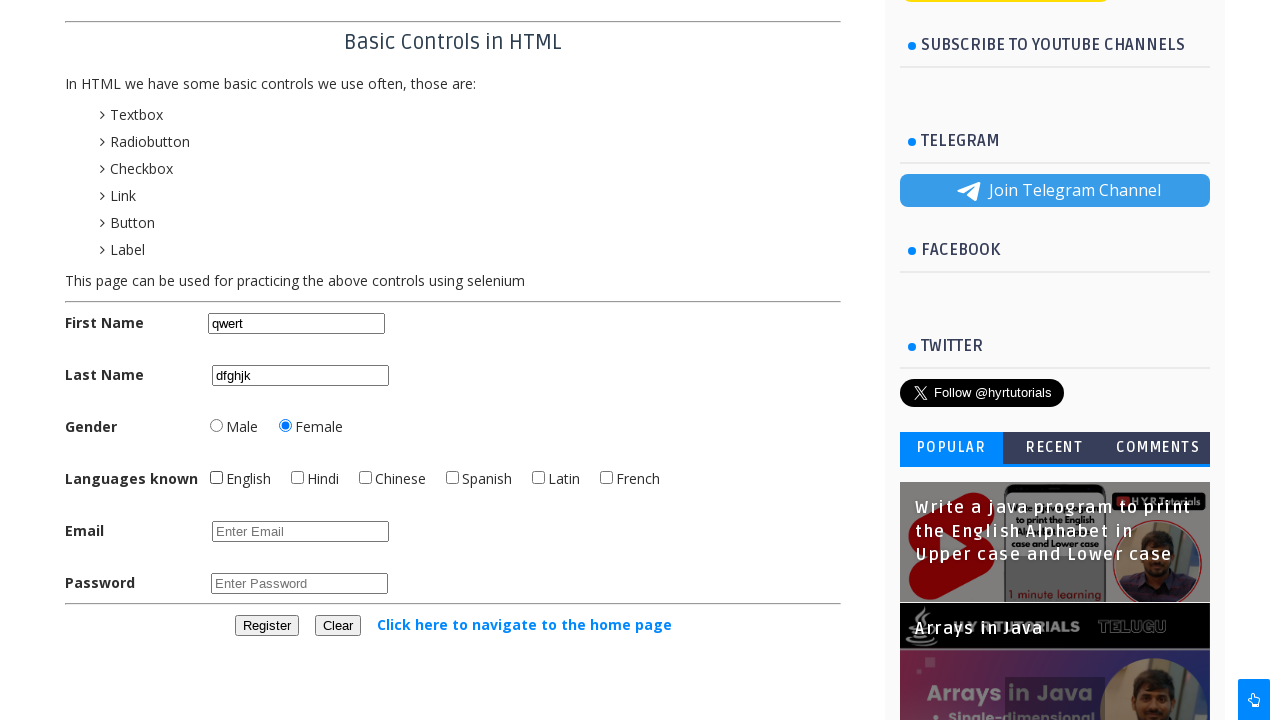

Cleared first name field on input#firstName
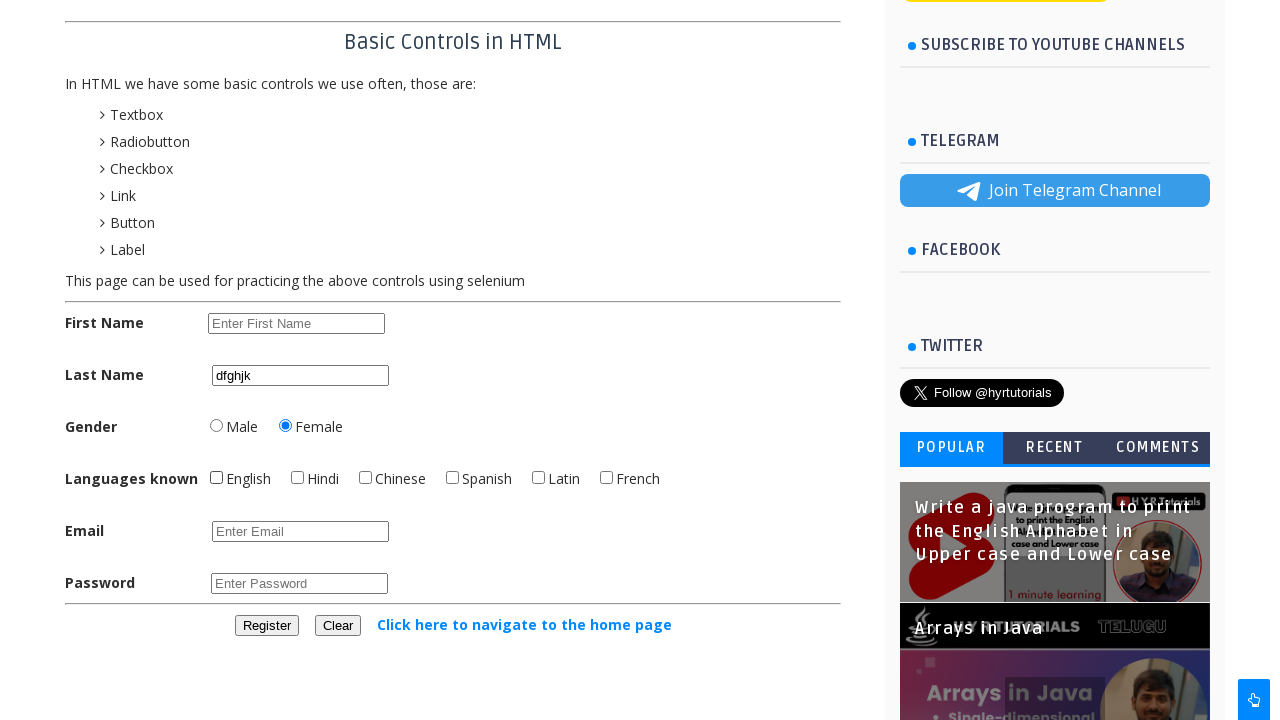

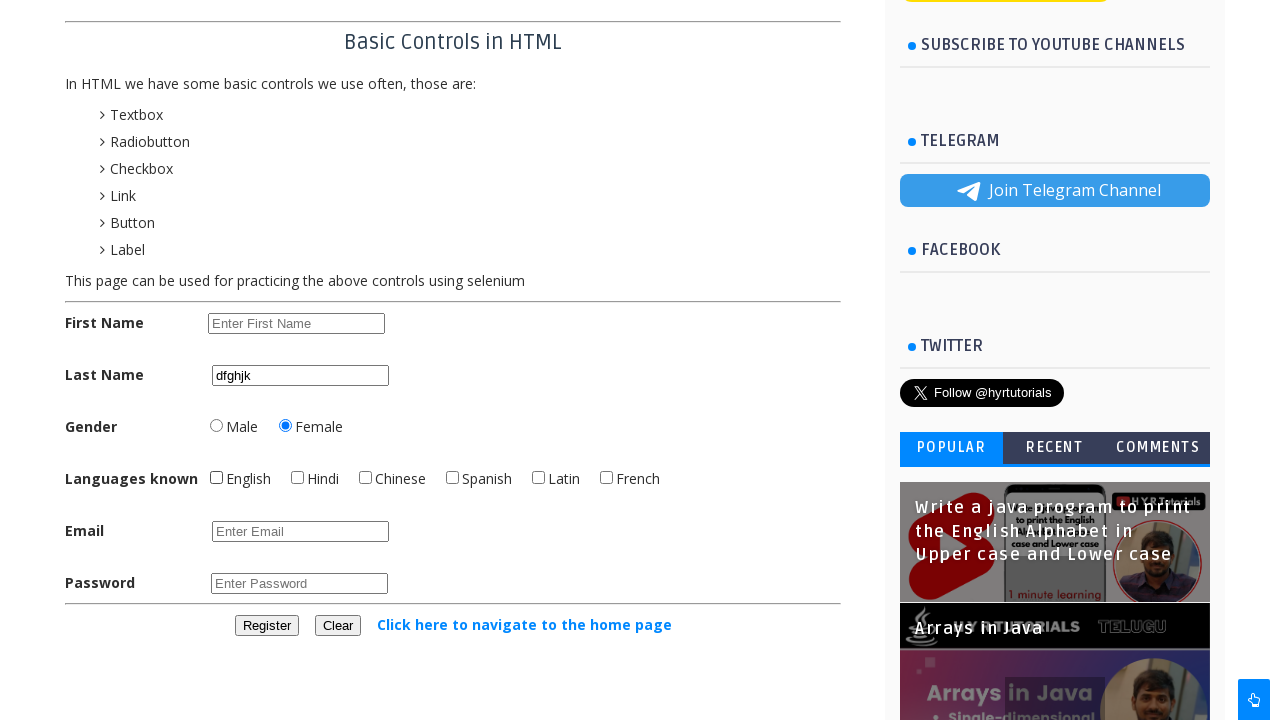